Tests that hovering over the "download Douban app" link displays the app download panel popup

Starting URL: https://movie.douban.com/

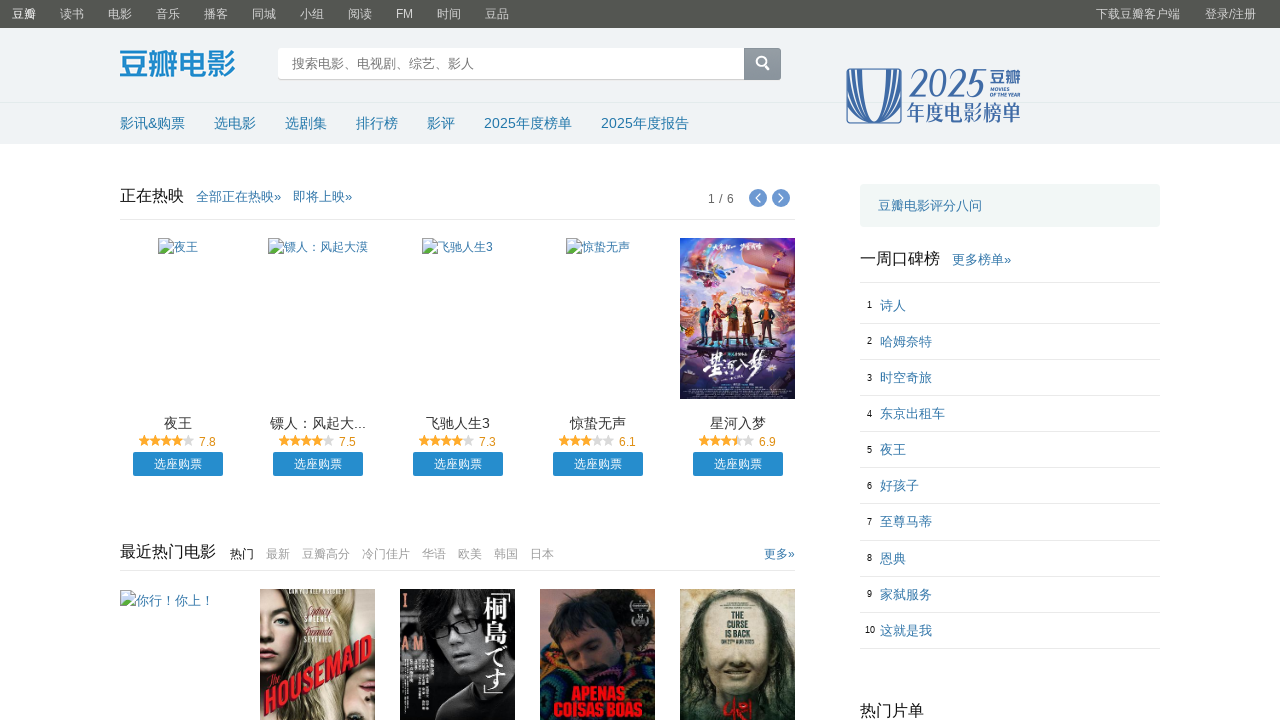

Waited for 'download Douban app' link to be present
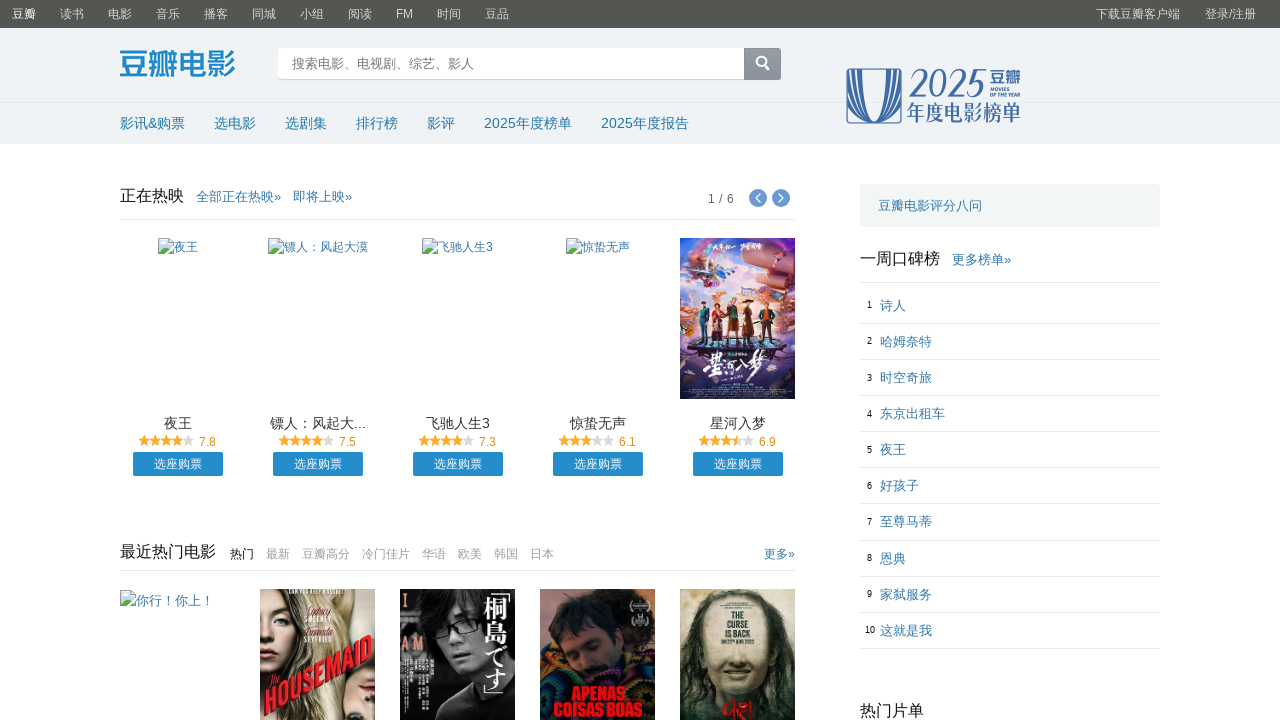

Hovered over the 'download Douban app' link at (1138, 14) on text=下载豆瓣客户端
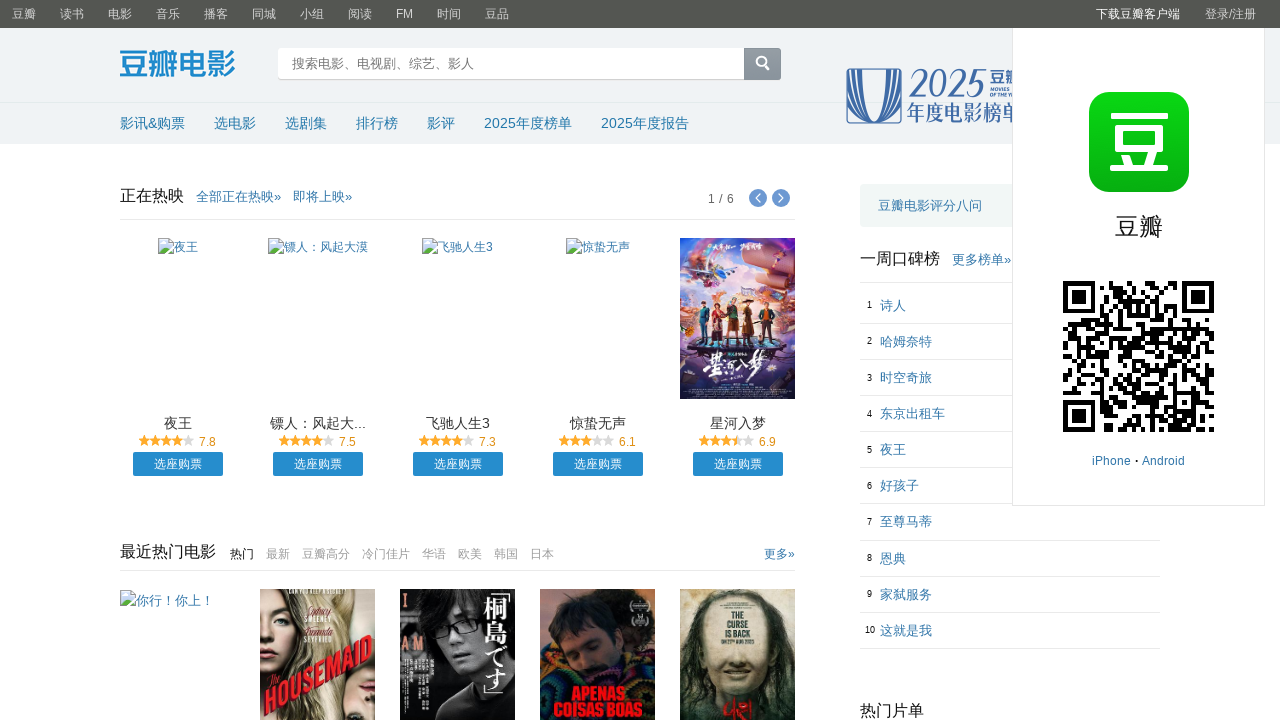

App download panel popup became visible
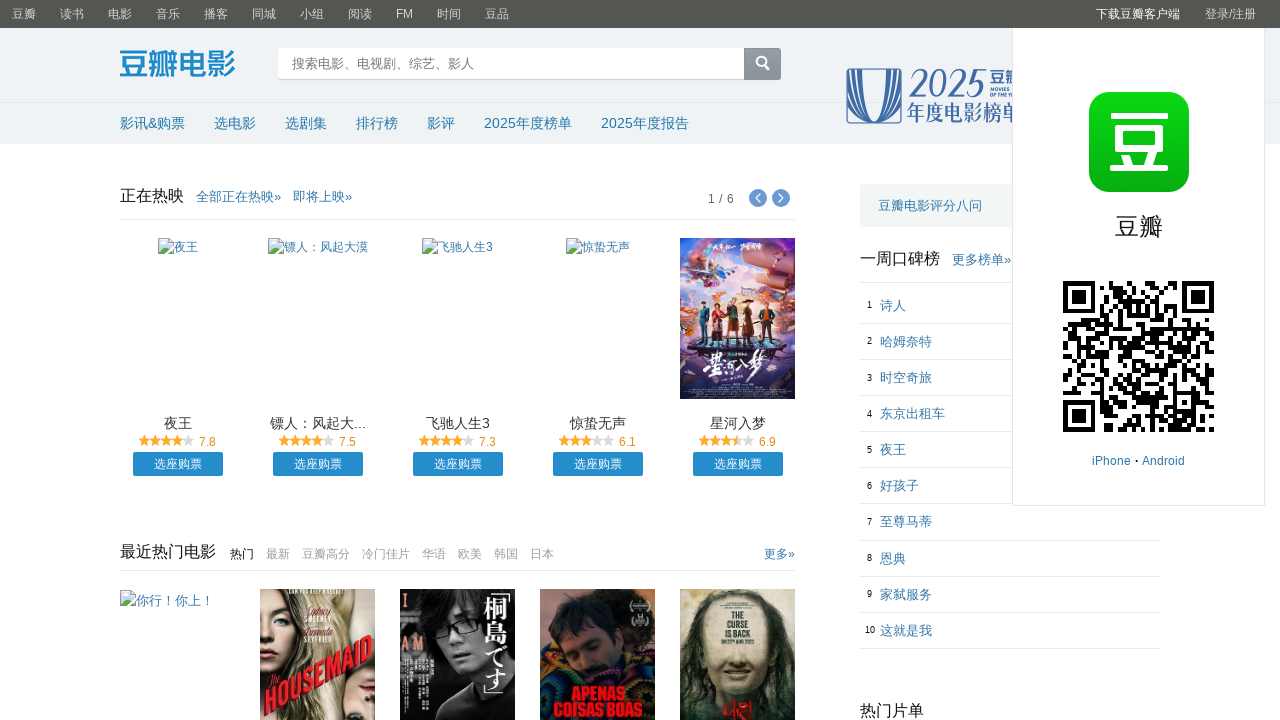

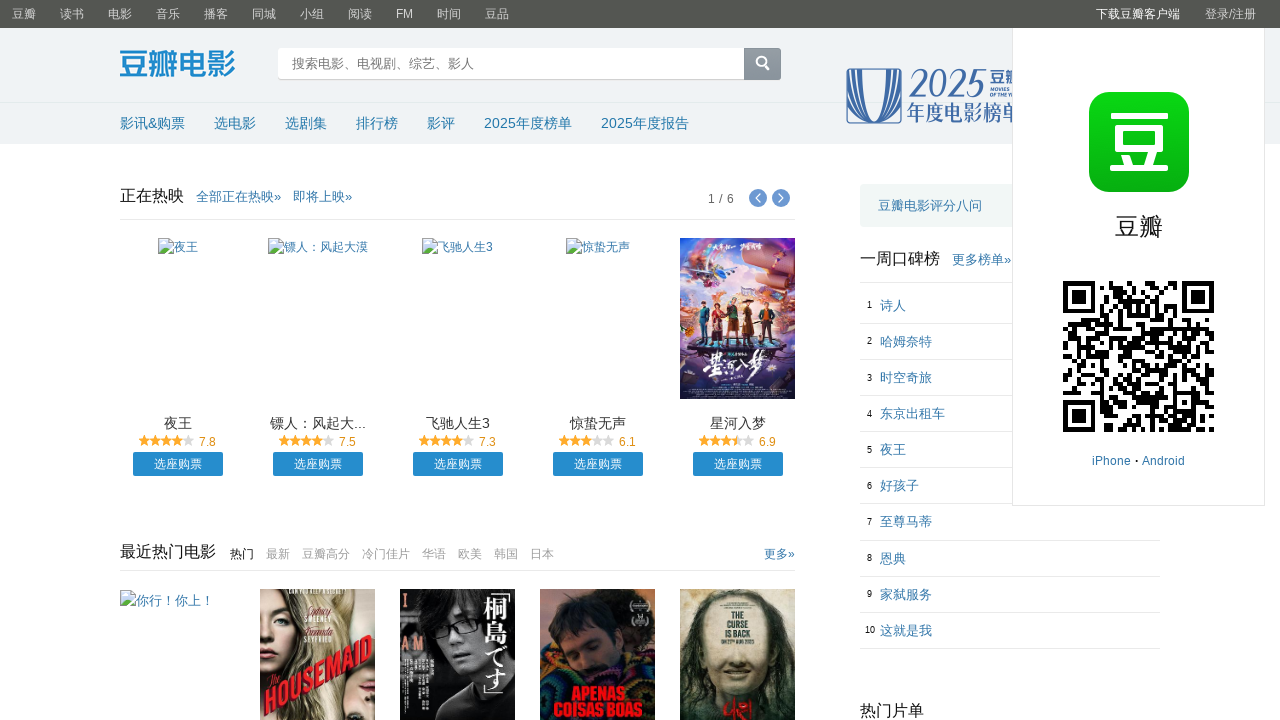